Tests hover functionality by hovering over user profile images to reveal hidden profile links, verifying that the hover interaction properly displays the hidden content.

Starting URL: https://the-internet.herokuapp.com/hovers

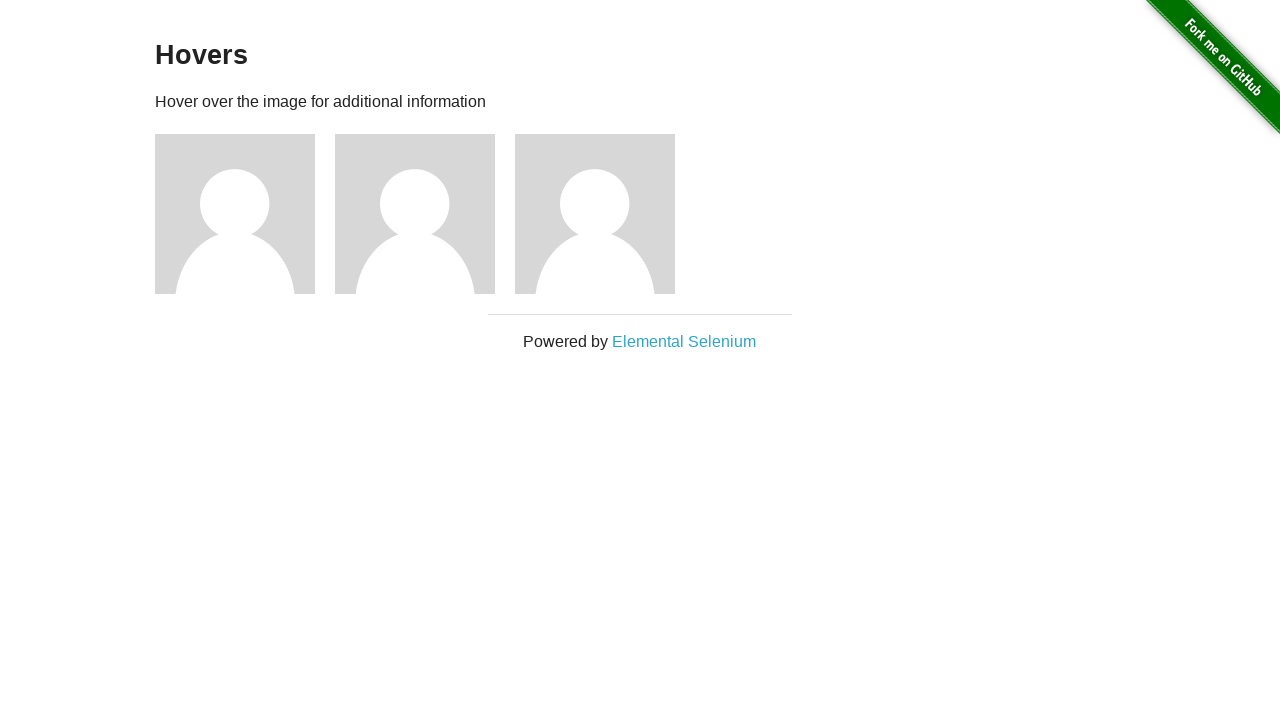

Waited for hover target figures to load on page
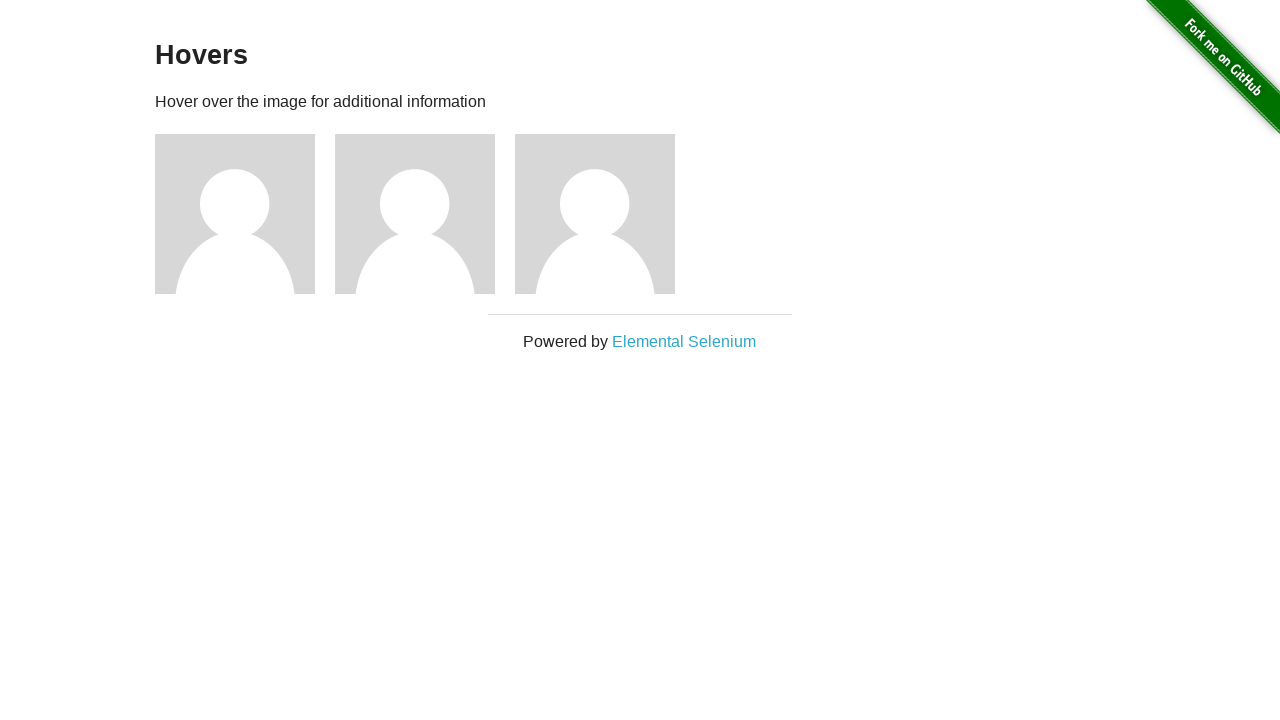

Retrieved all user profile figure elements
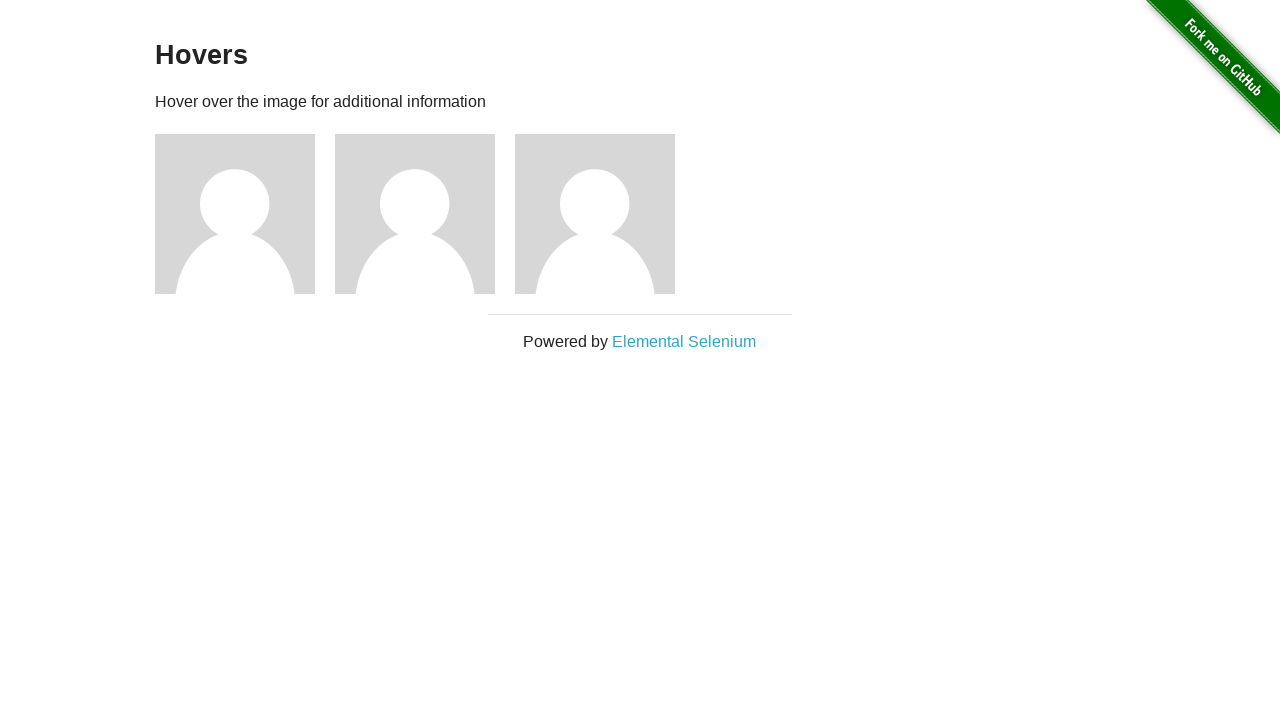

Hovered over user profile image to reveal hidden content at (245, 214) on #content > div > div.figure >> nth=0
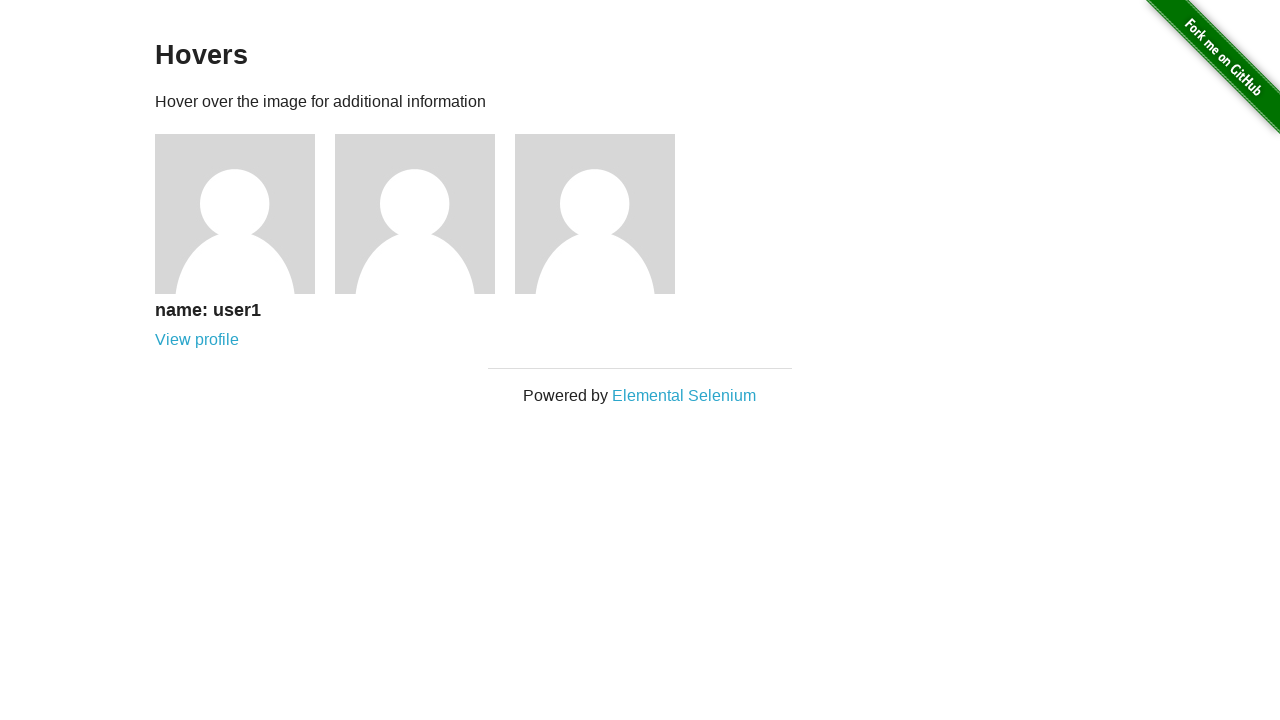

Verified profile link became visible after hover interaction
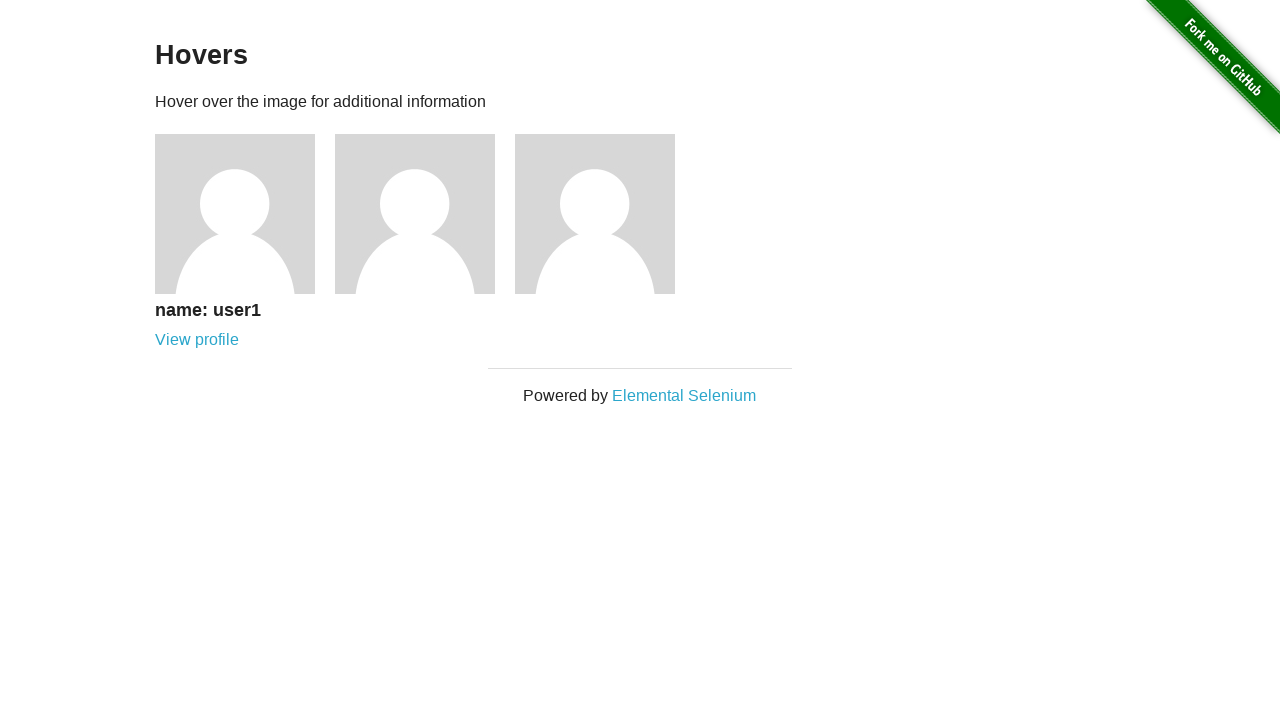

Hovered over user profile image to reveal hidden content at (425, 214) on #content > div > div.figure >> nth=1
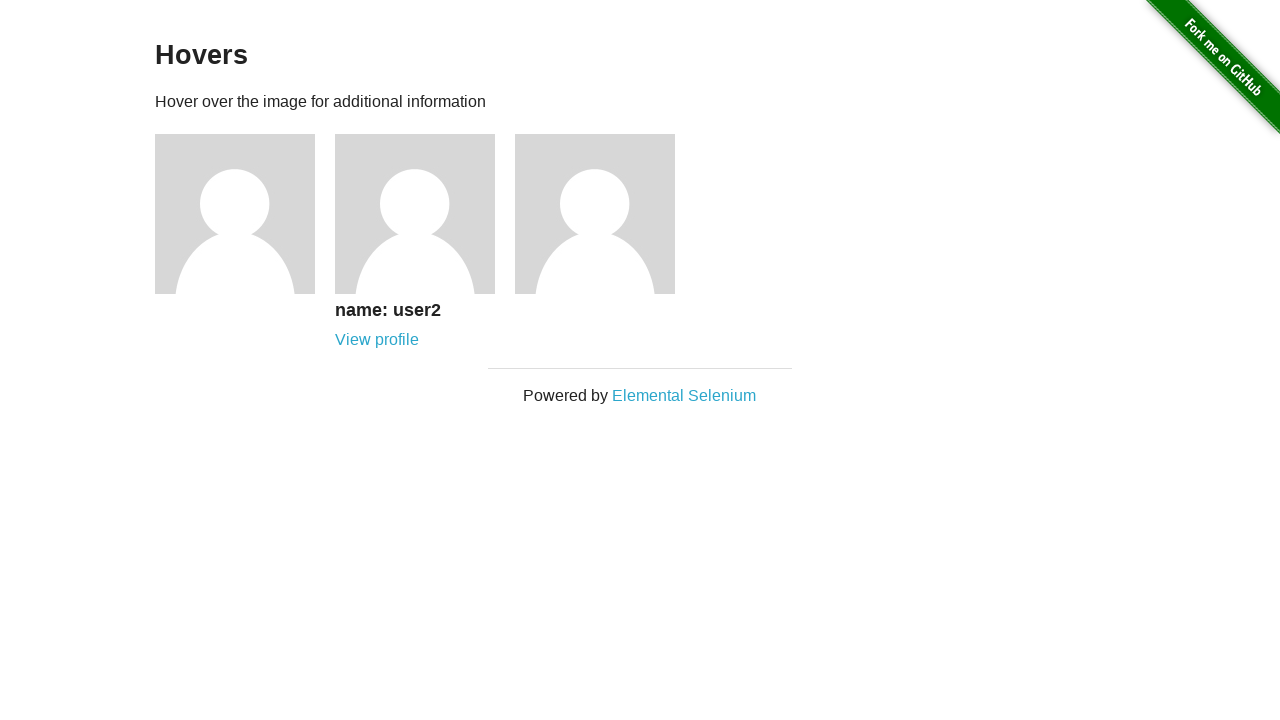

Verified profile link became visible after hover interaction
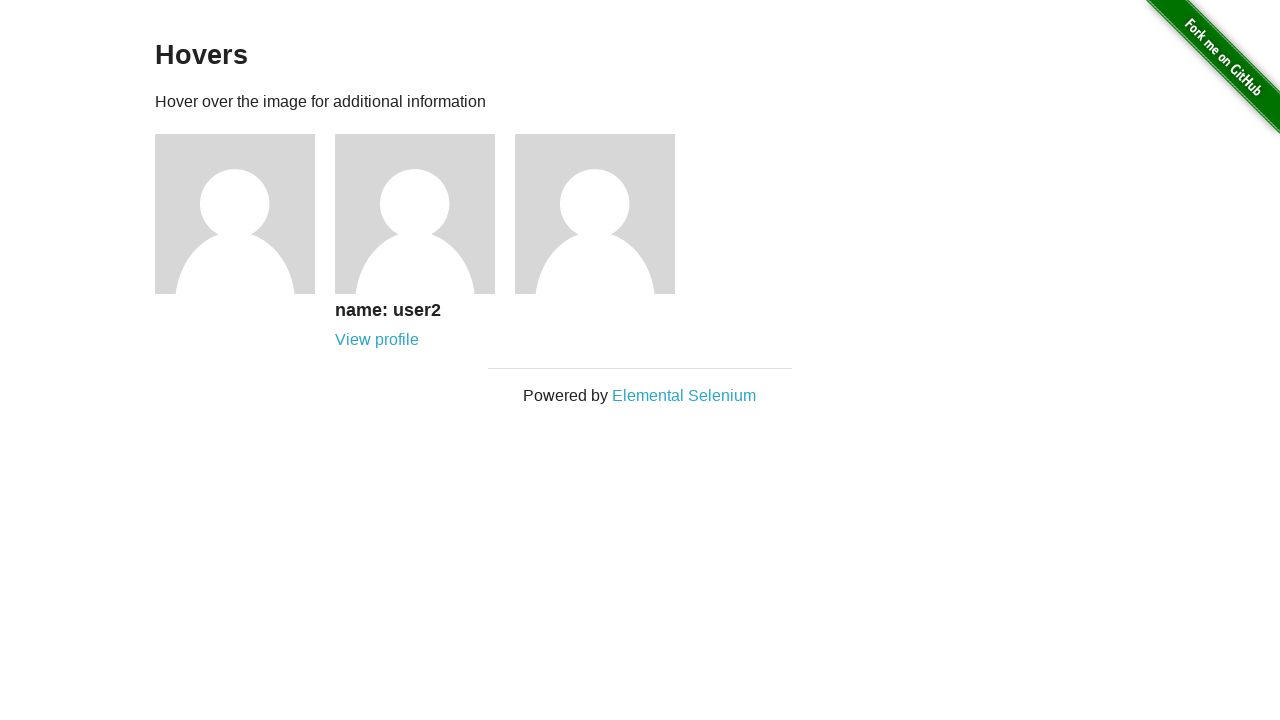

Hovered over user profile image to reveal hidden content at (605, 214) on #content > div > div.figure >> nth=2
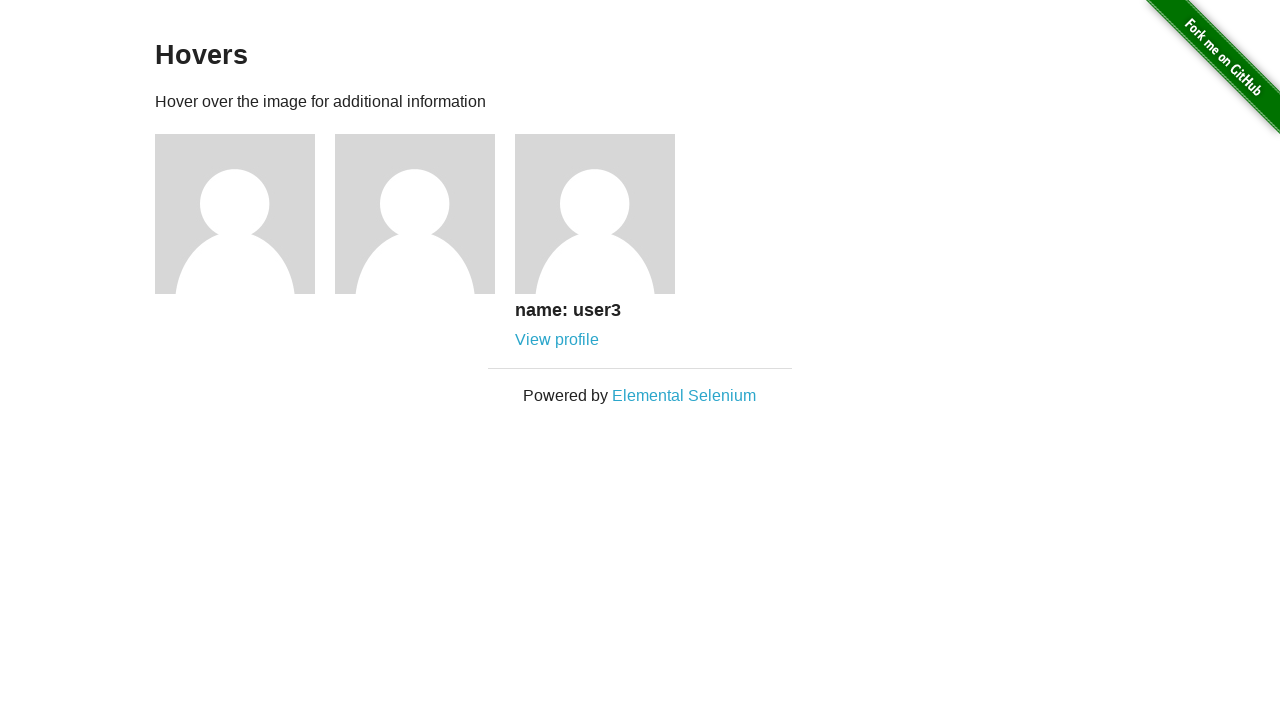

Verified profile link became visible after hover interaction
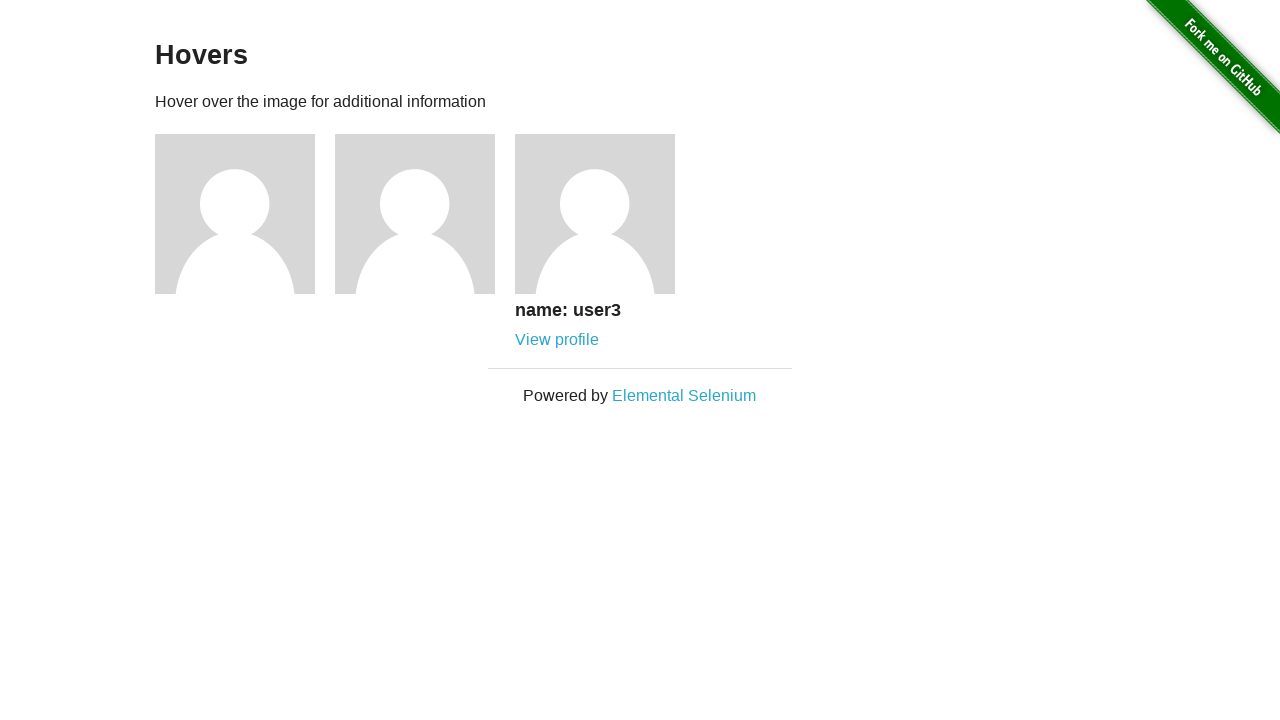

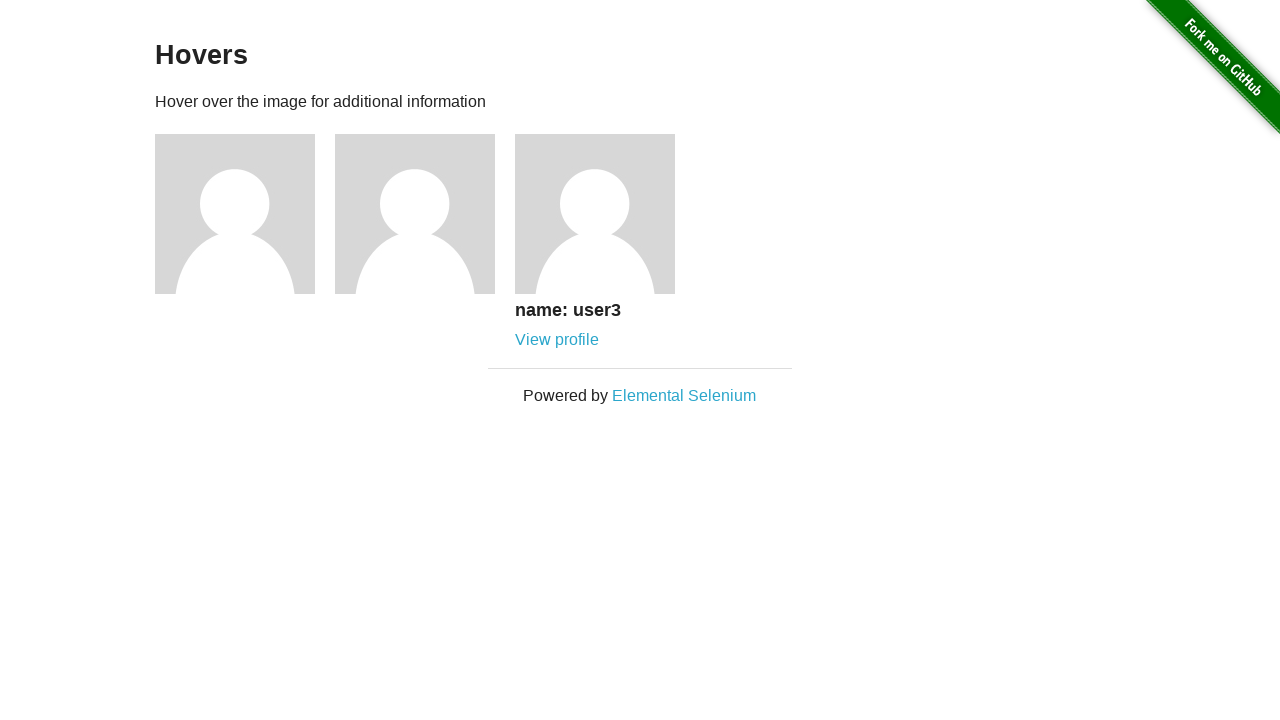